Tests navigation by clicking a link with a mathematically computed text value, then fills out a form with personal information (first name, last name, city, country) and submits it.

Starting URL: http://suninjuly.github.io/find_link_text

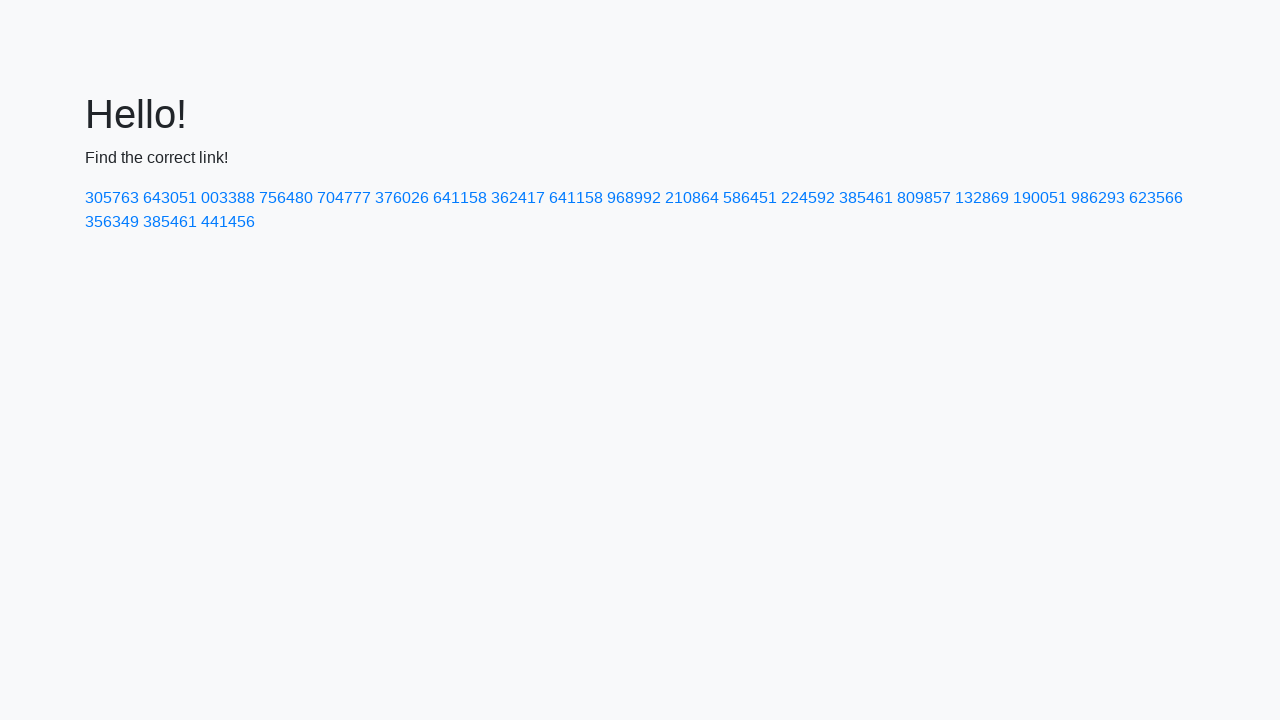

Clicked link with mathematically computed text '224592' at (808, 198) on a:text-is('224592')
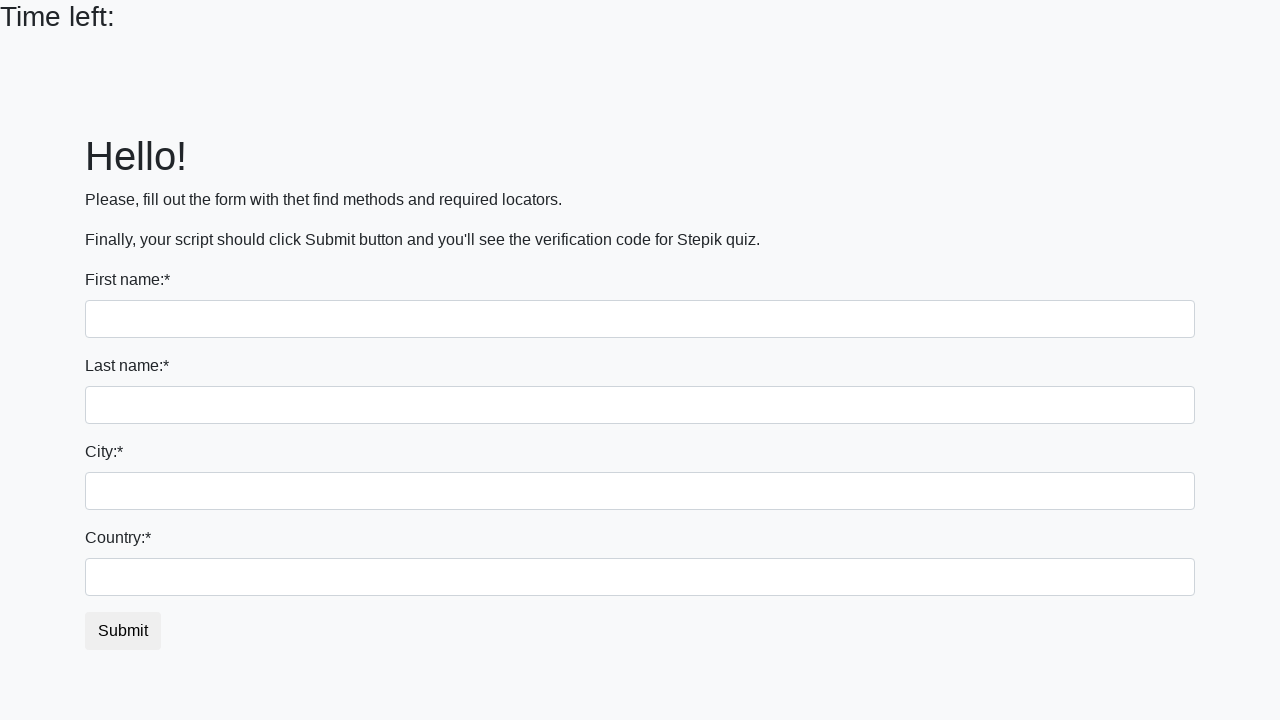

Filled first name field with 'Ivan' on input
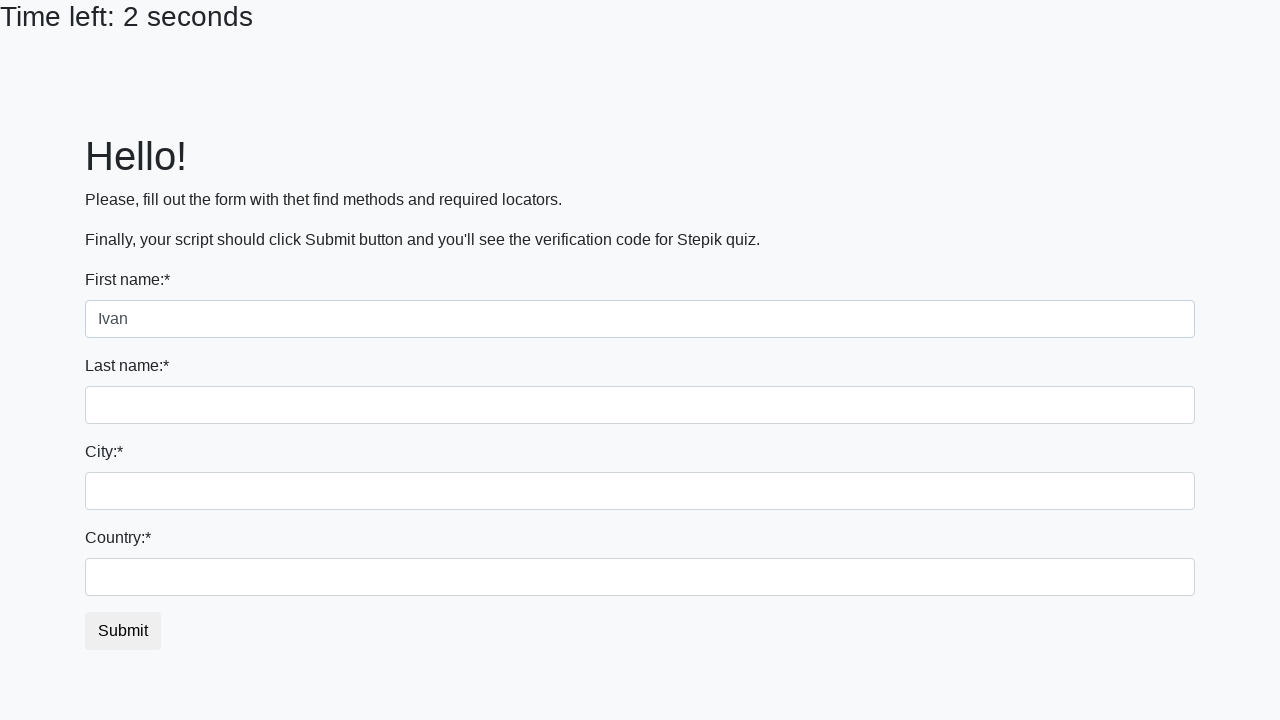

Filled last name field with 'Petrov' on input[name='last_name']
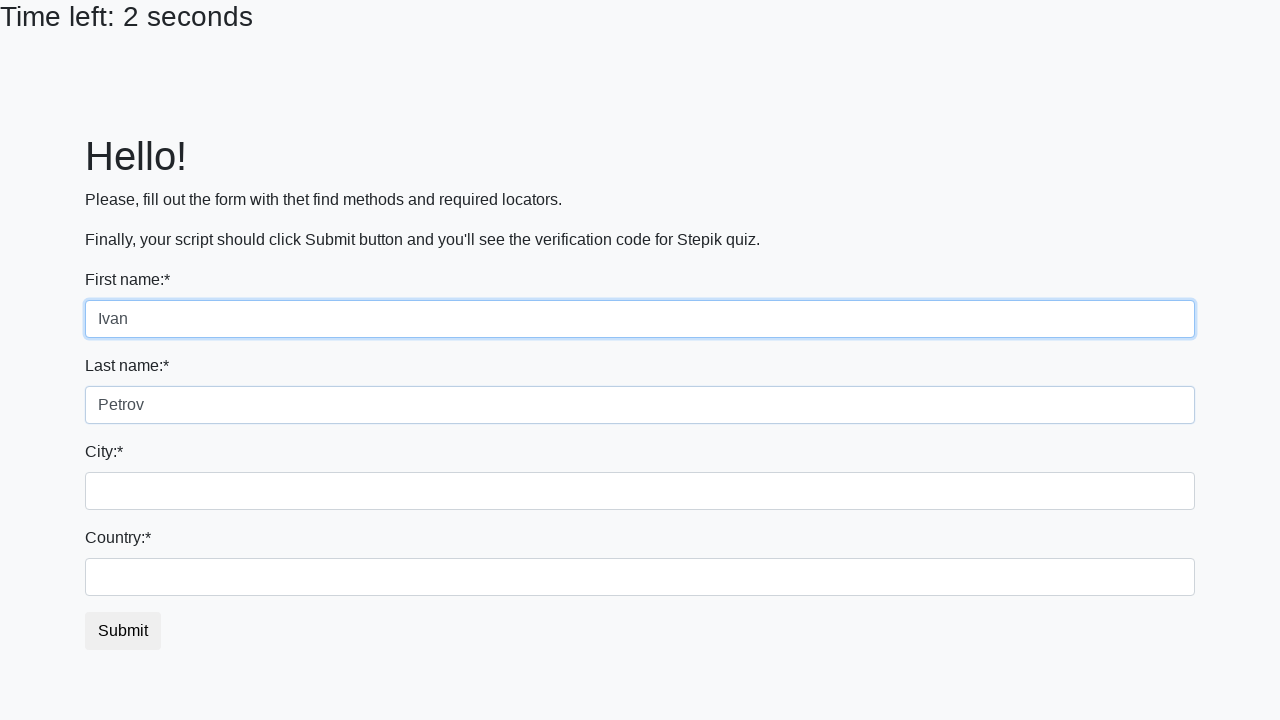

Filled city field with 'Smolensk' on input.city
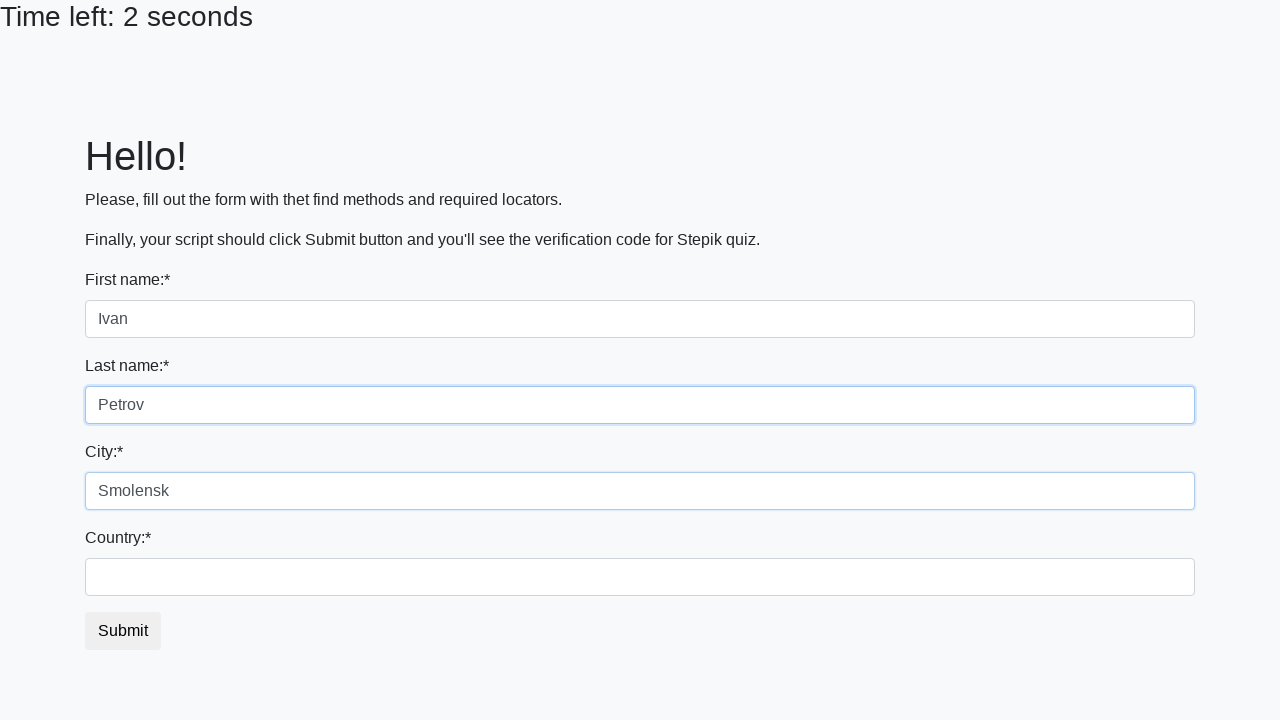

Filled country field with 'Russia' on #country
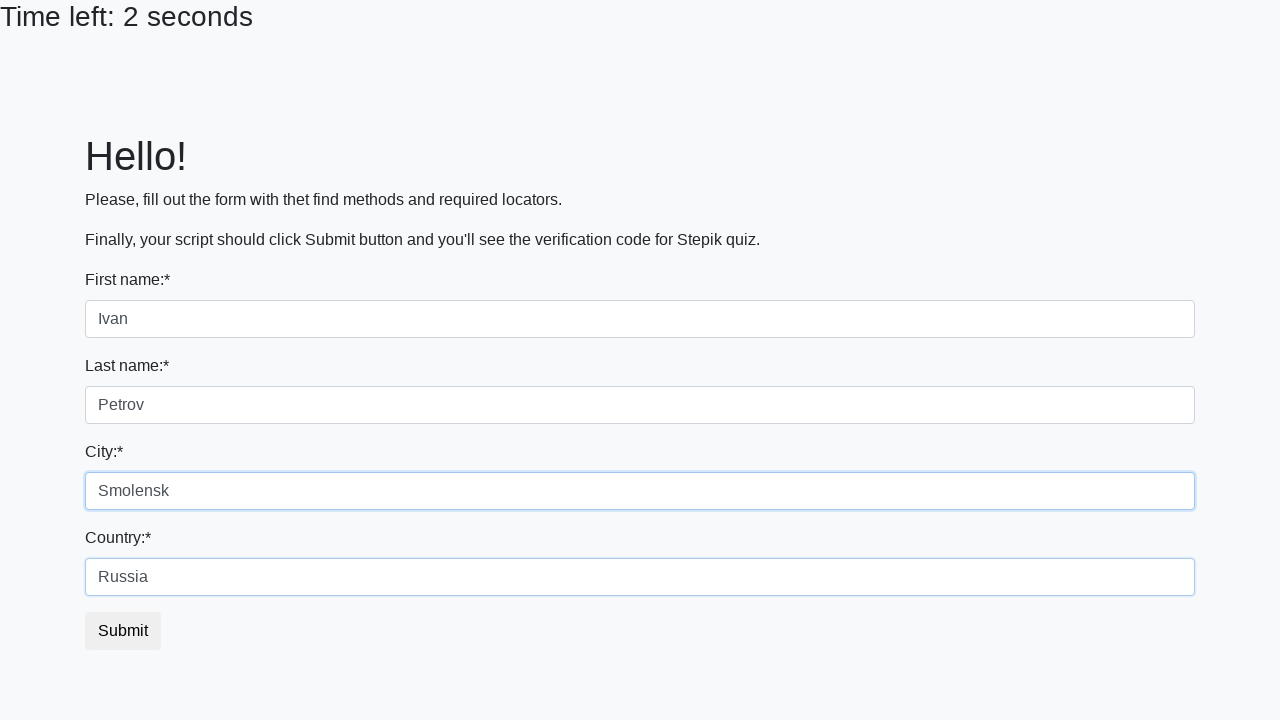

Clicked submit button to submit the form at (123, 631) on button.btn
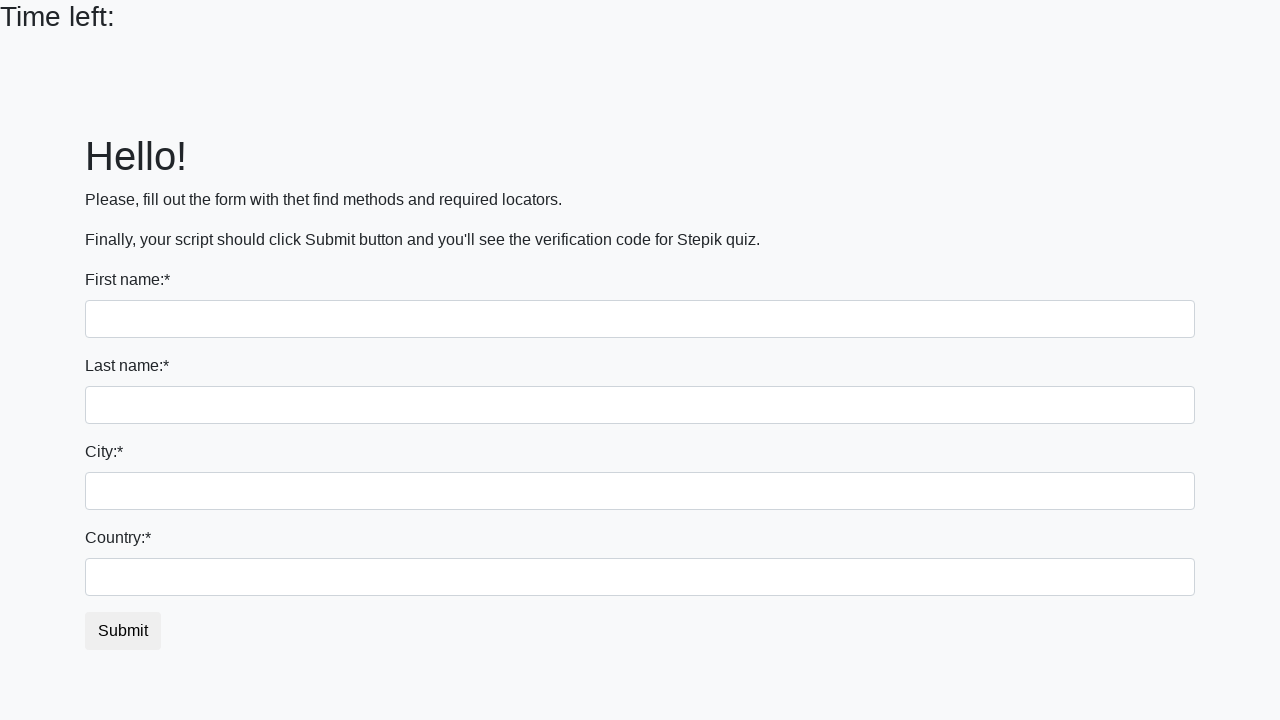

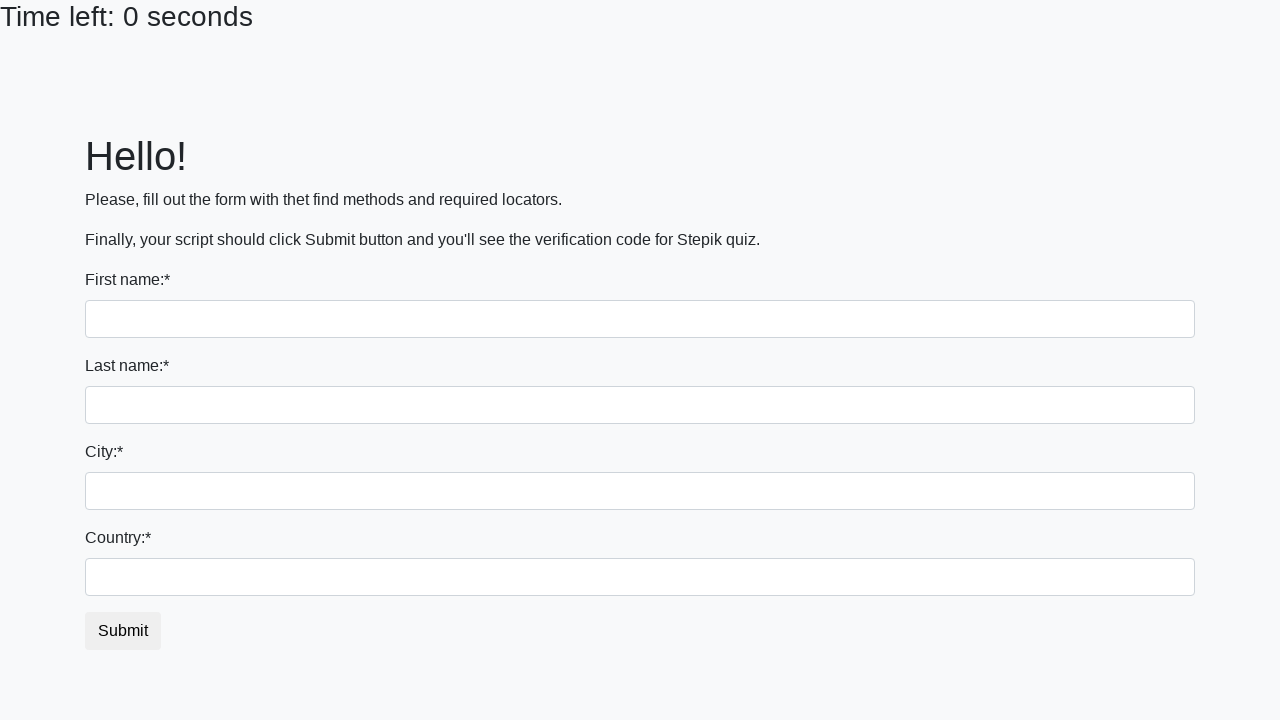